Tests browser window and tab management by navigating to the Alerts, Frame & Windows section, opening a new tab, verifying content, closing it, then opening a new window and verifying its content.

Starting URL: https://demoqa.com/

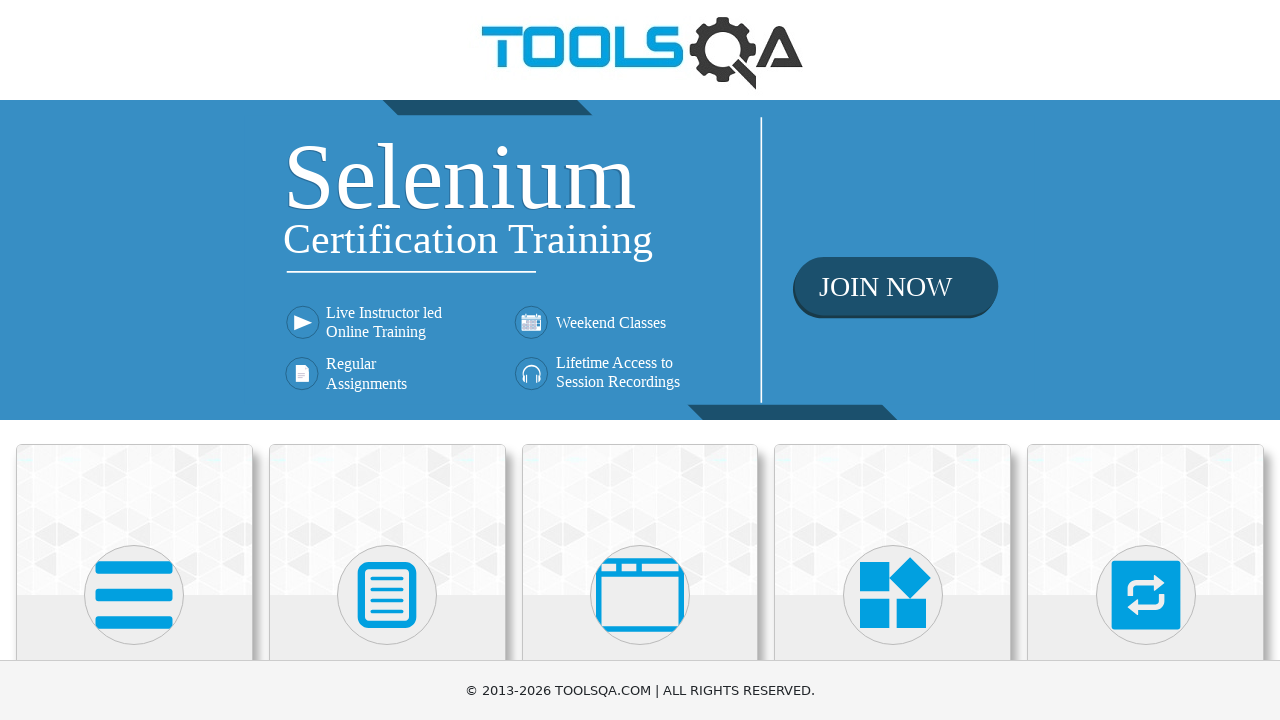

Scrolled down 400px to view cards
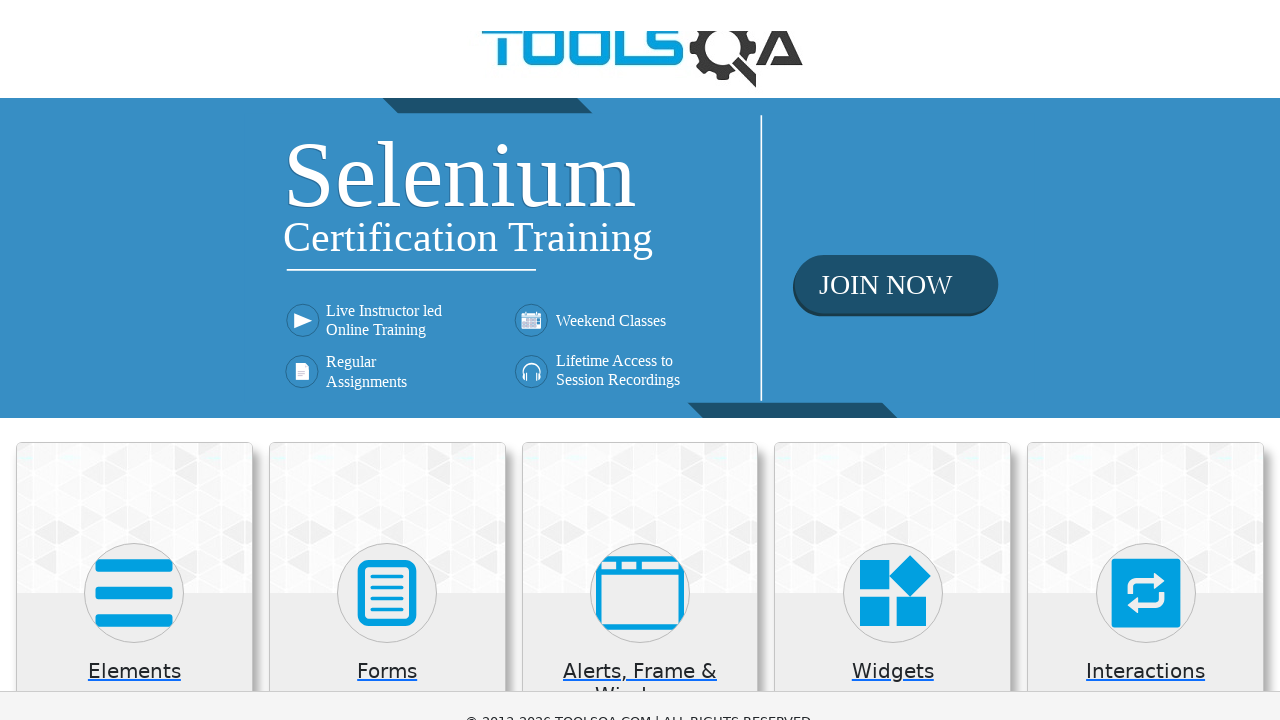

Clicked on 'Alerts, Frame & Windows' card at (640, 285) on xpath=//h5[text()='Alerts, Frame & Windows']
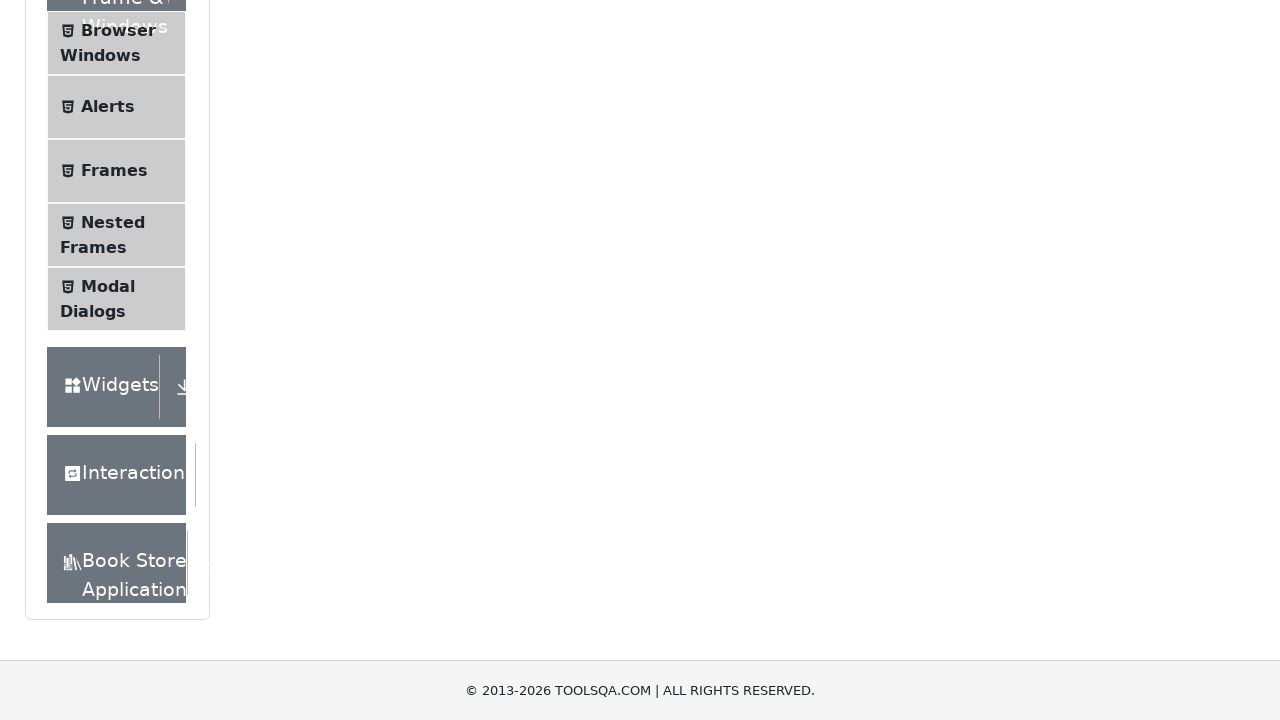

Clicked on 'Browser Windows' menu item at (118, 30) on xpath=//span[text()='Browser Windows']
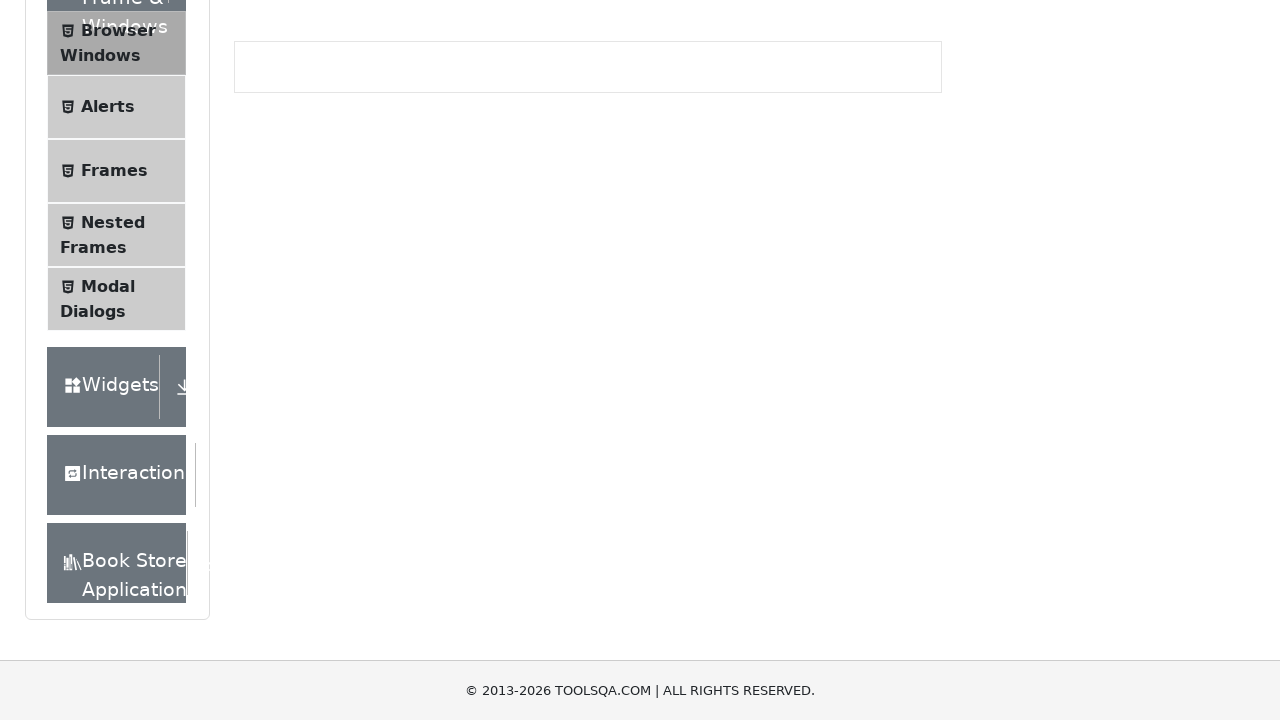

Clicked 'New Tab' button at (280, 242) on #tabButton
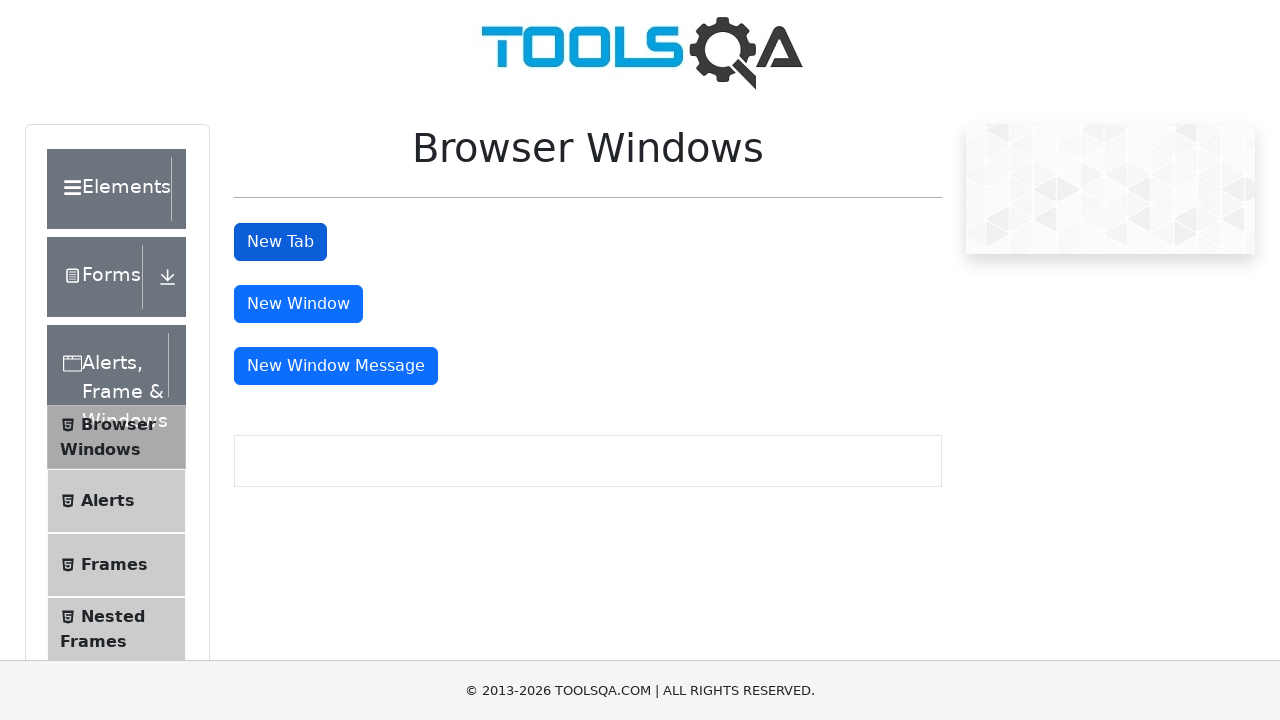

New tab opened and captured
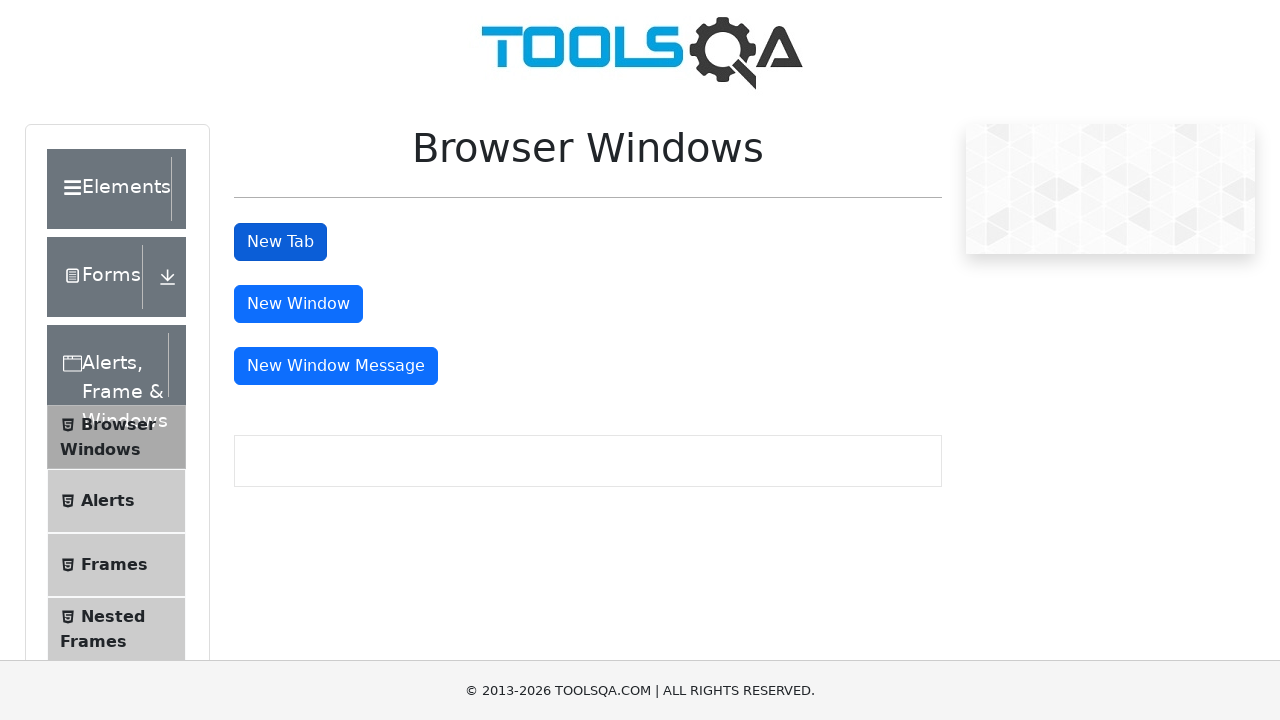

New tab loaded with sample heading element
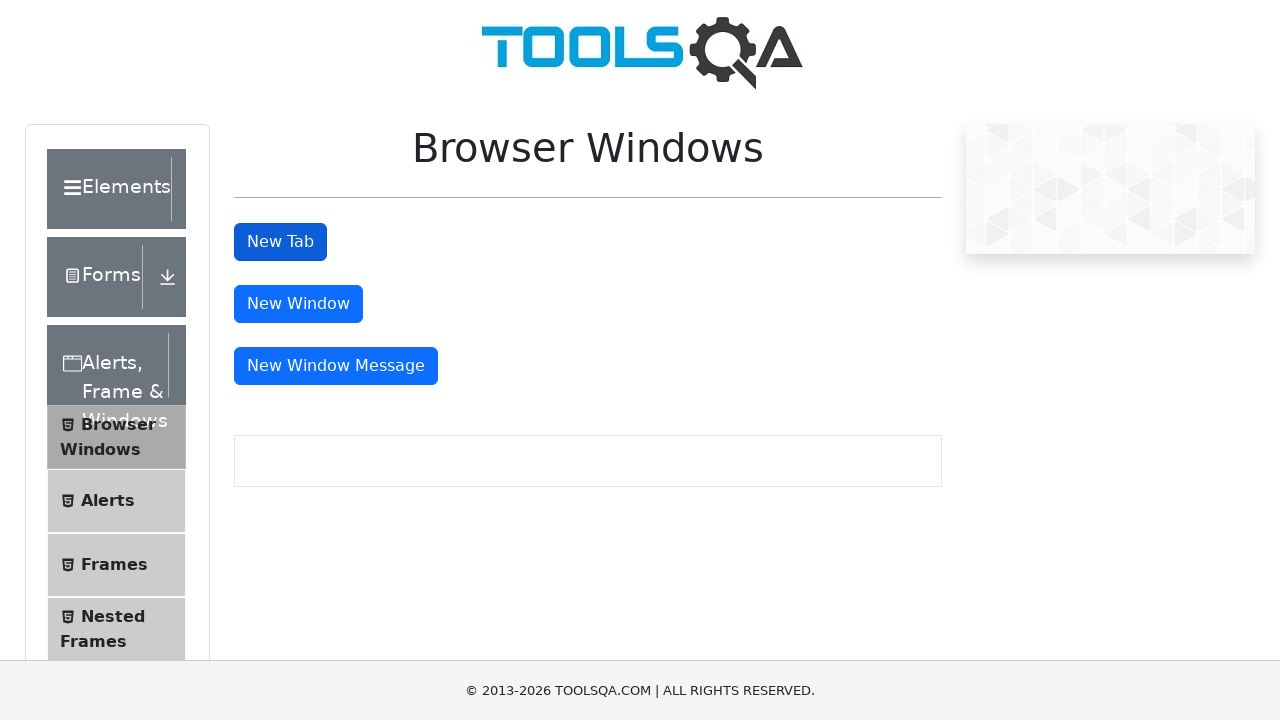

Closed the new tab
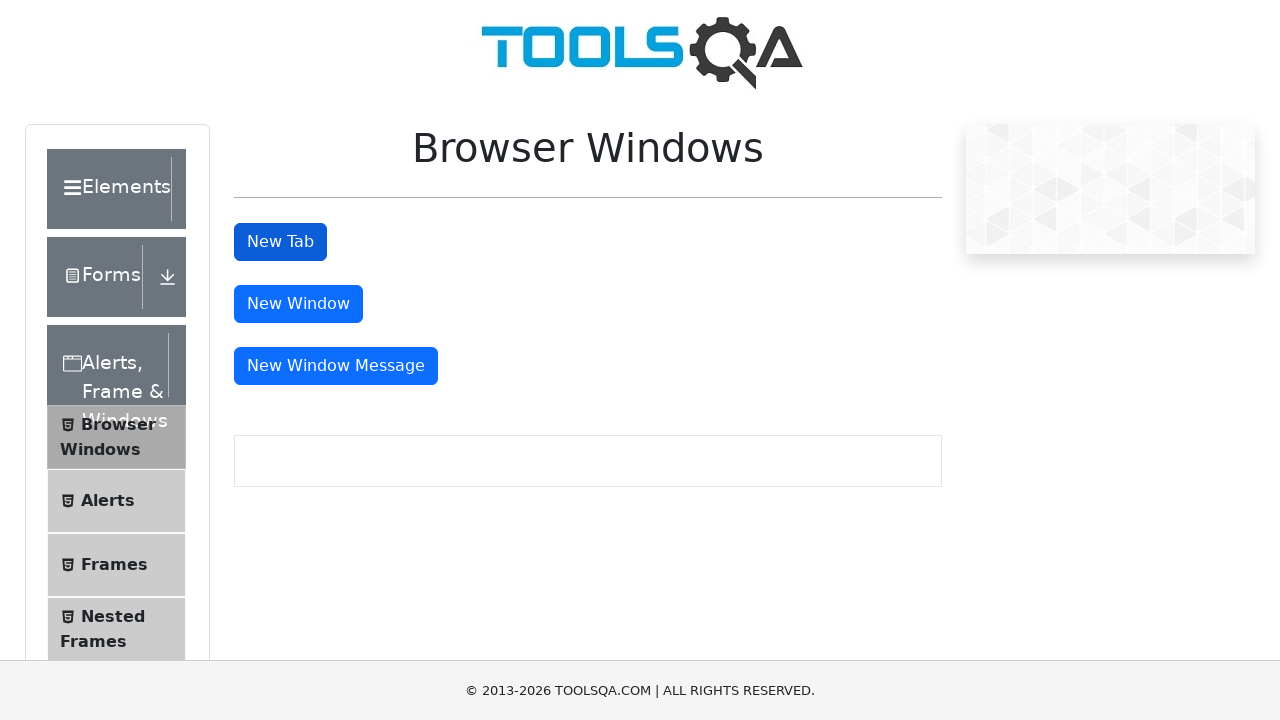

Clicked 'New Window' button at (298, 304) on #windowButton
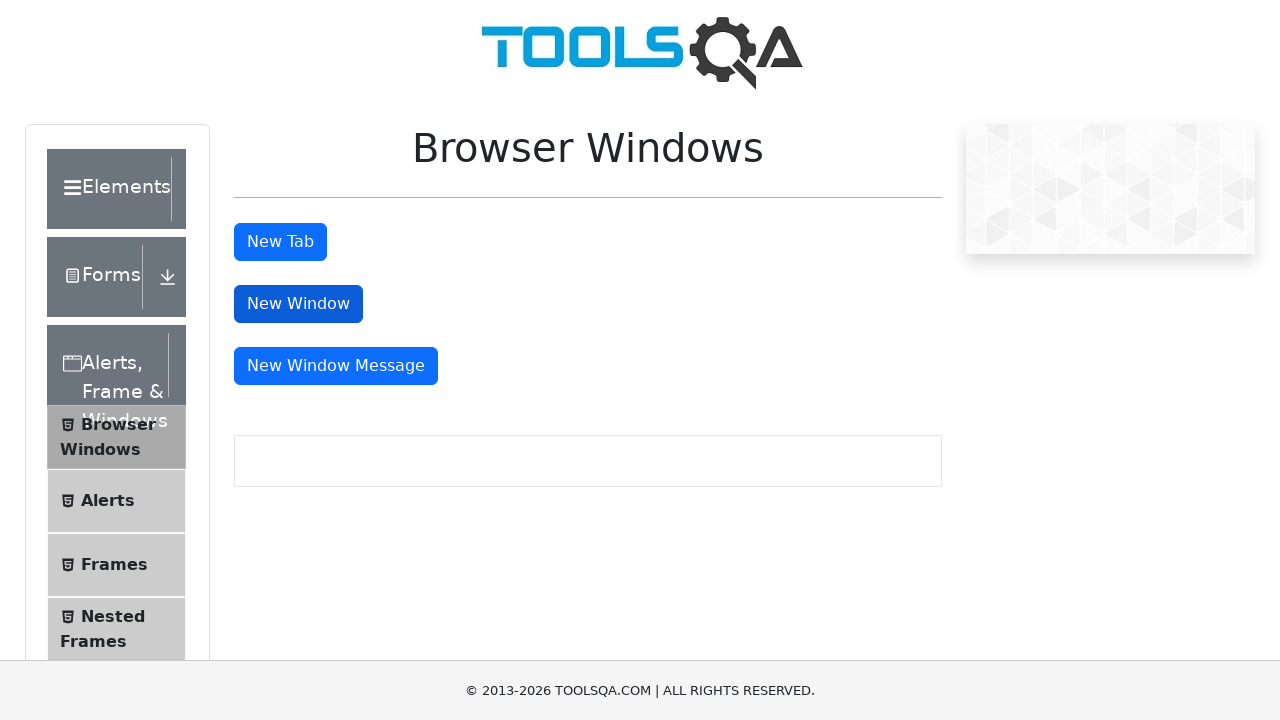

New window opened and captured
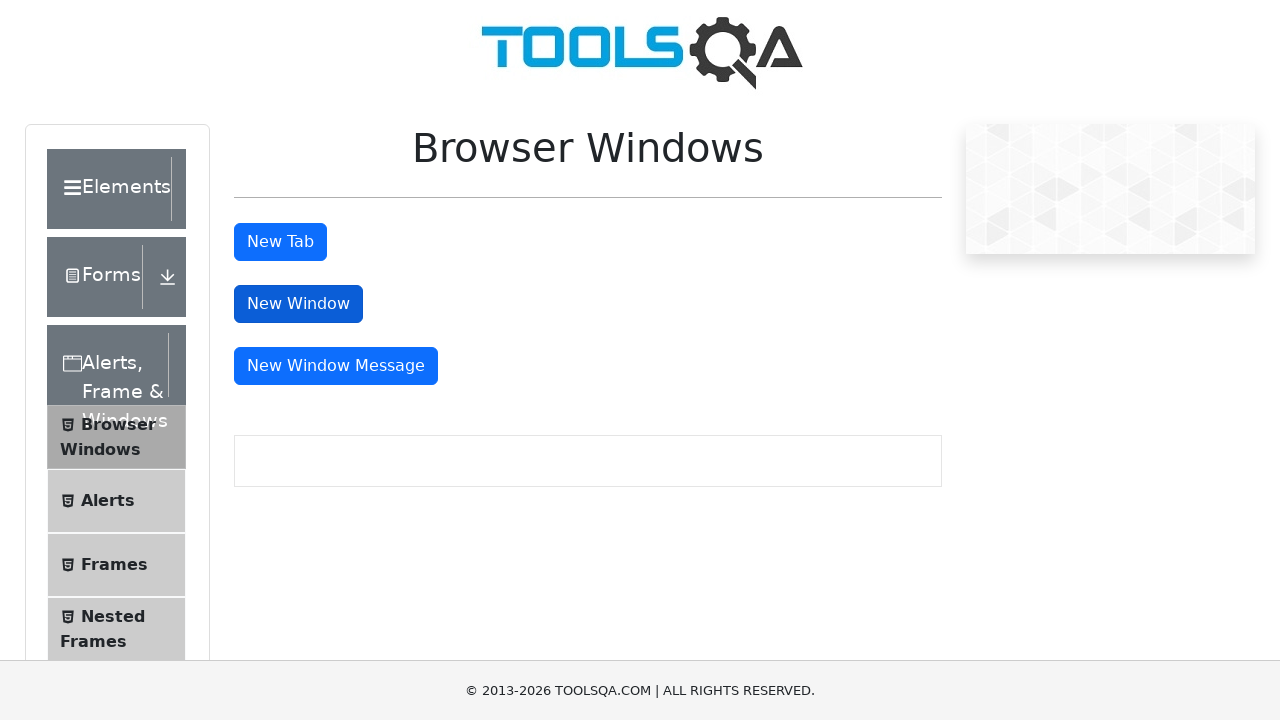

New window loaded with sample heading element
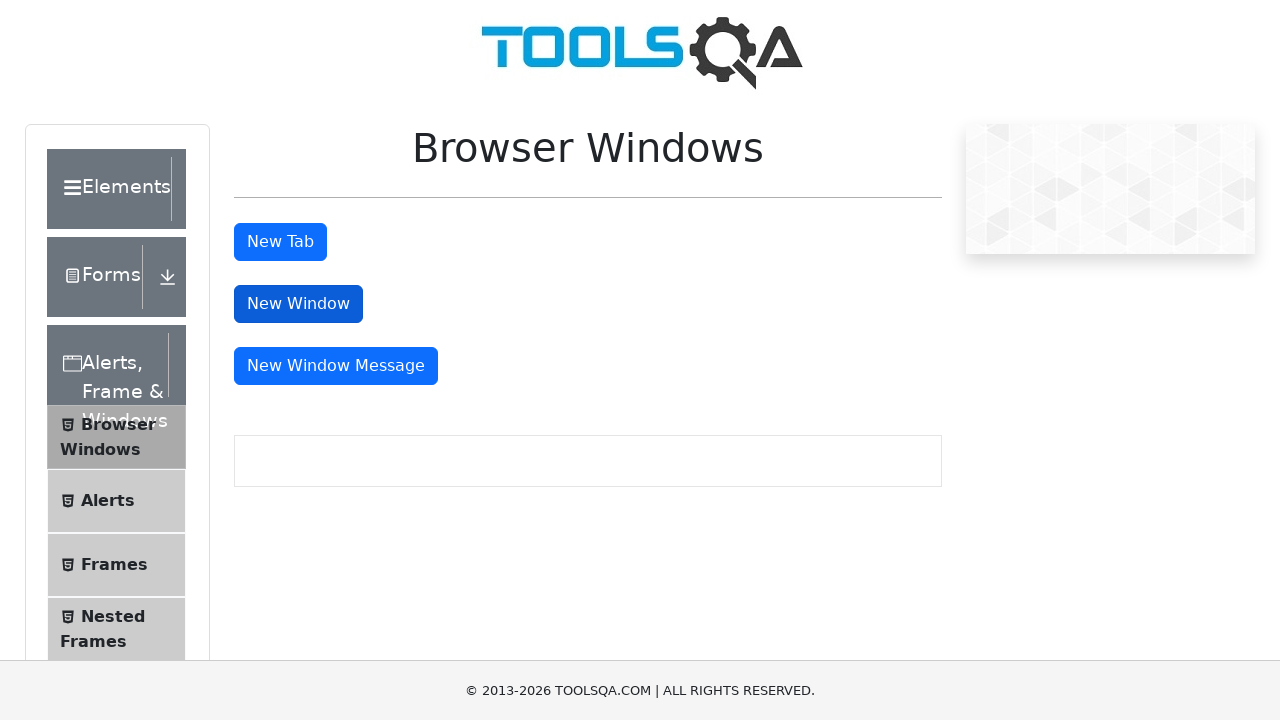

Closed the new window
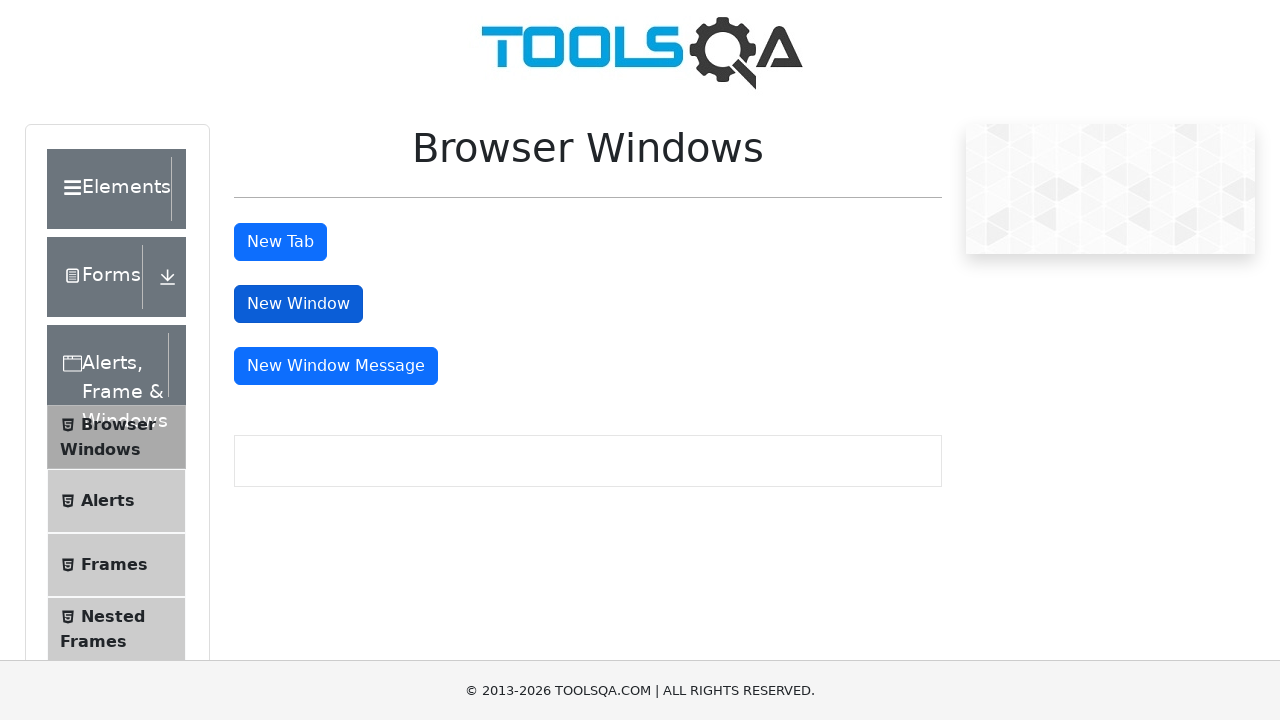

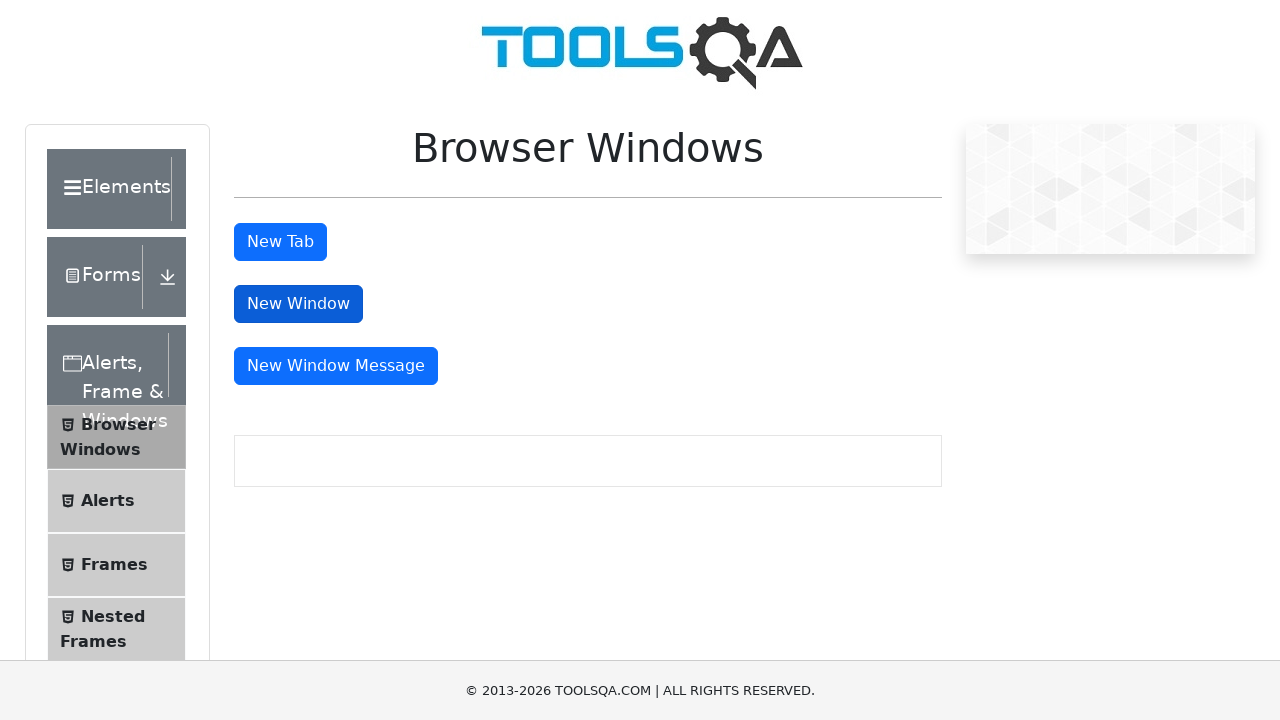